Tests adding products to cart by hovering over products and clicking add to cart buttons

Starting URL: https://automationexercise.com/products

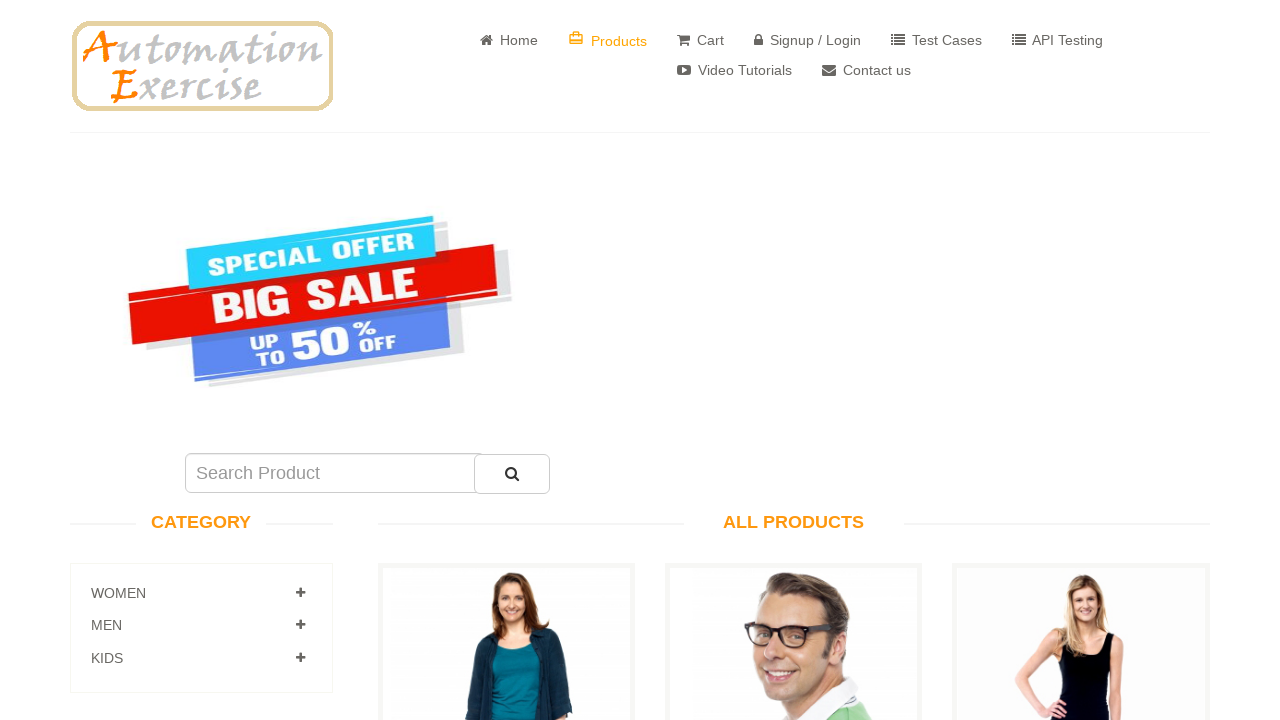

Scrolled down to product section
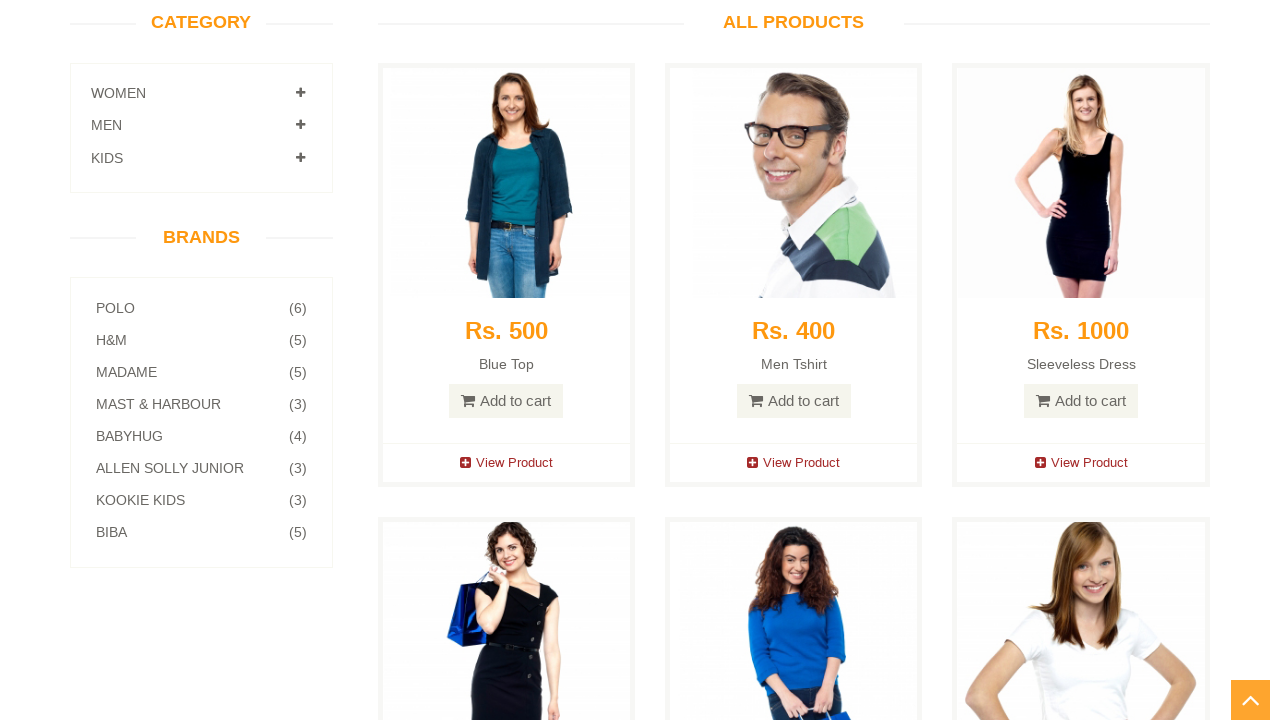

Hovered over first product at (506, 255) on xpath=//div[@id='cartModal']/following-sibling::div[1]/child::div[1]/child::div[
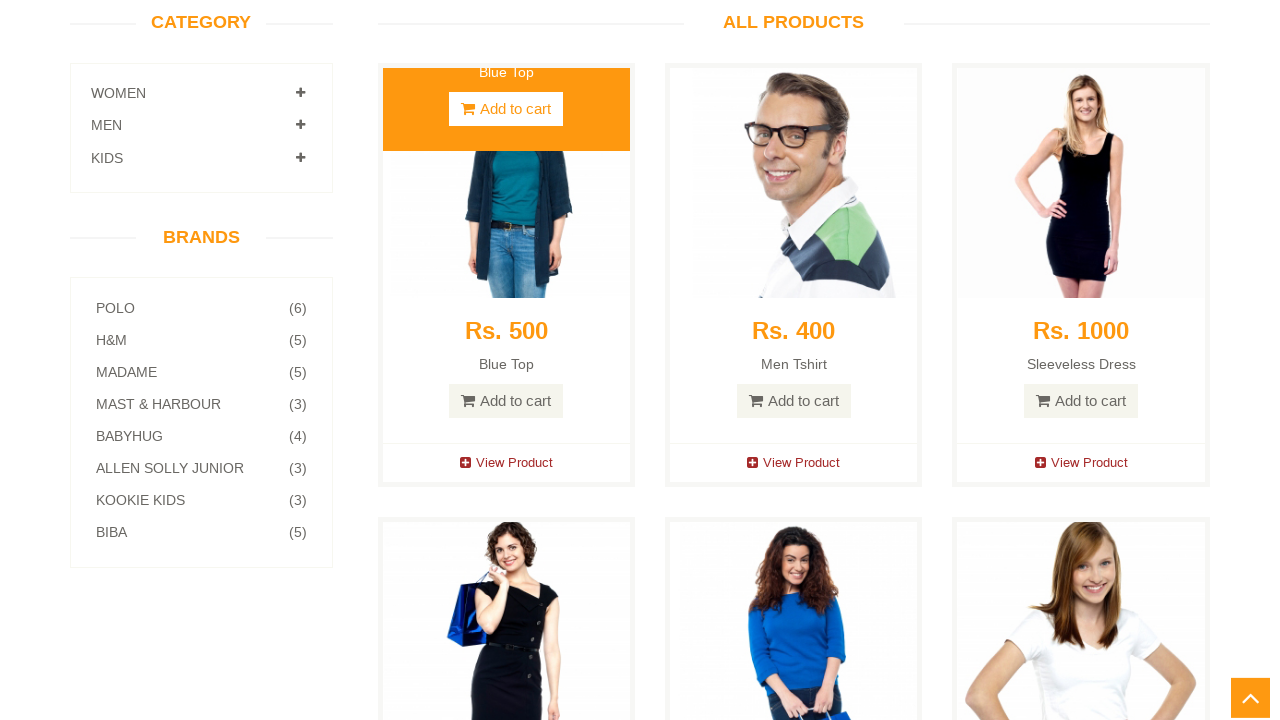

Clicked 'Add to Cart' button for first product at (506, 379) on xpath=//div[@id='cartModal']/following-sibling::div[1]/child::div[1]/child::div[
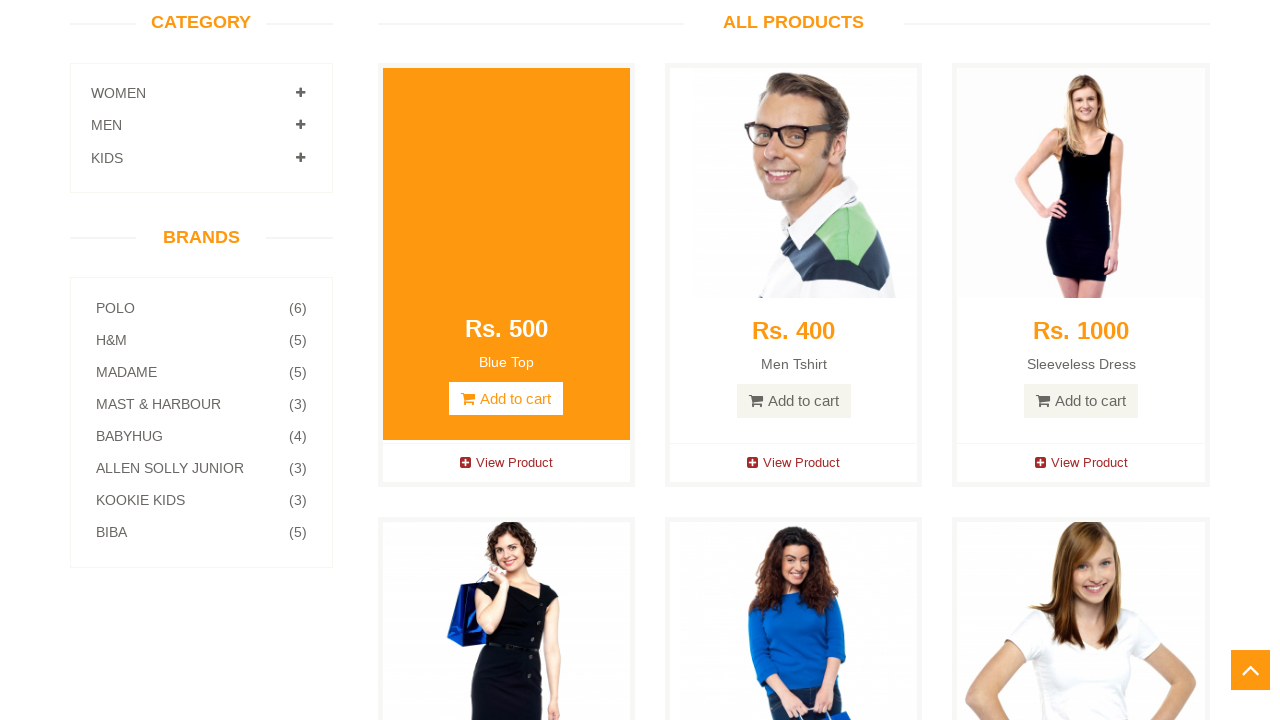

Product added to cart modal appeared
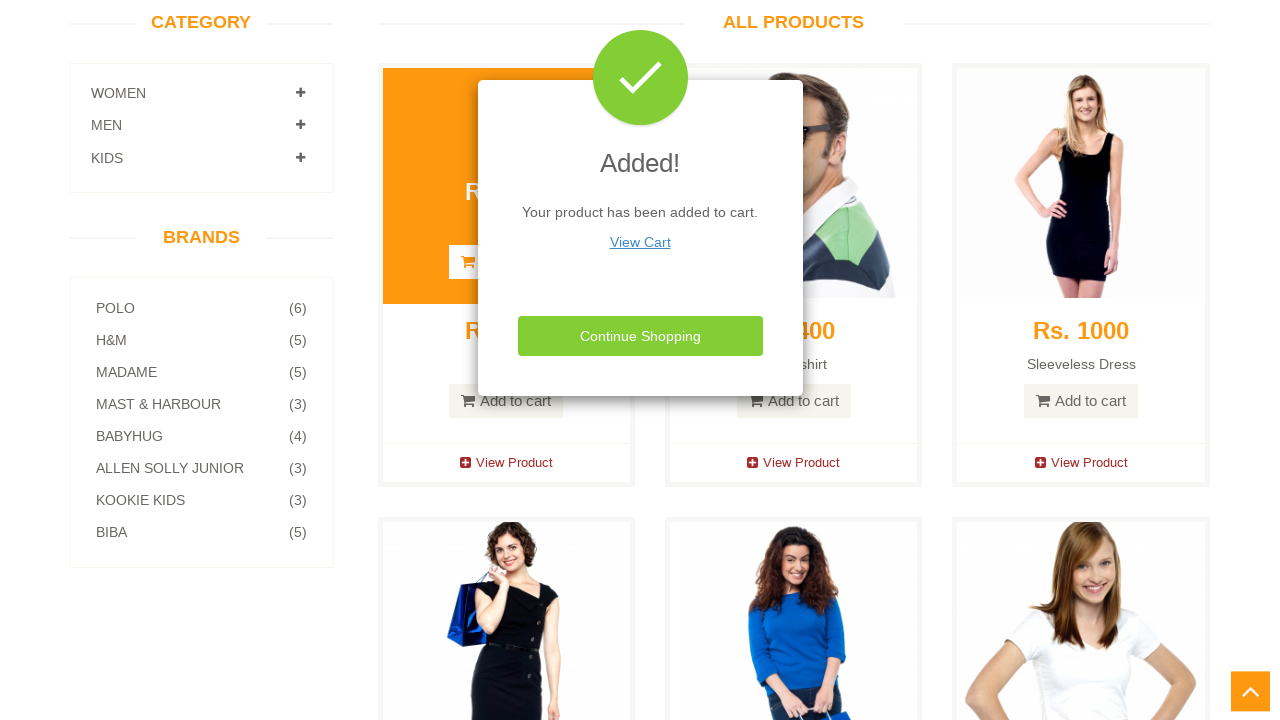

Clicked 'Continue Shopping' button at (640, 336) on xpath=//div[@class='modal-content']/child::div[3]/child::button
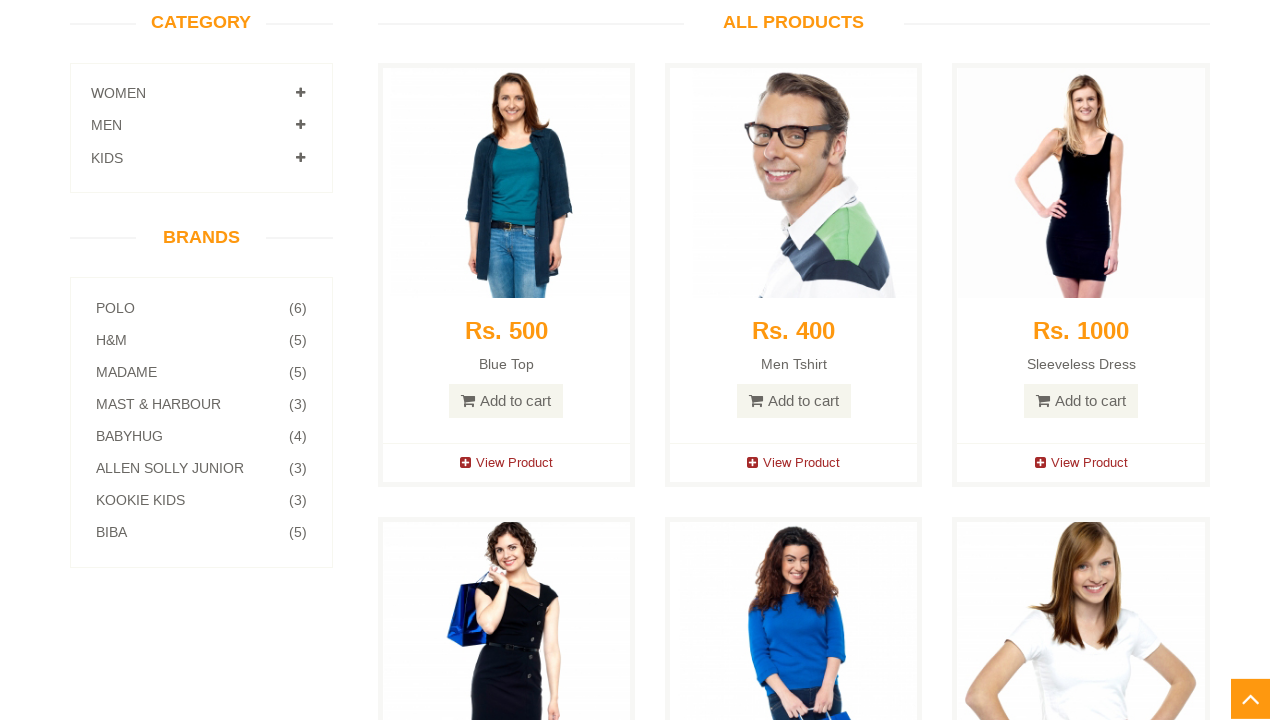

Hovered over second product at (794, 255) on xpath=//div[@id='cartModal']/following-sibling::div[2]/child::div[1]/child::div[
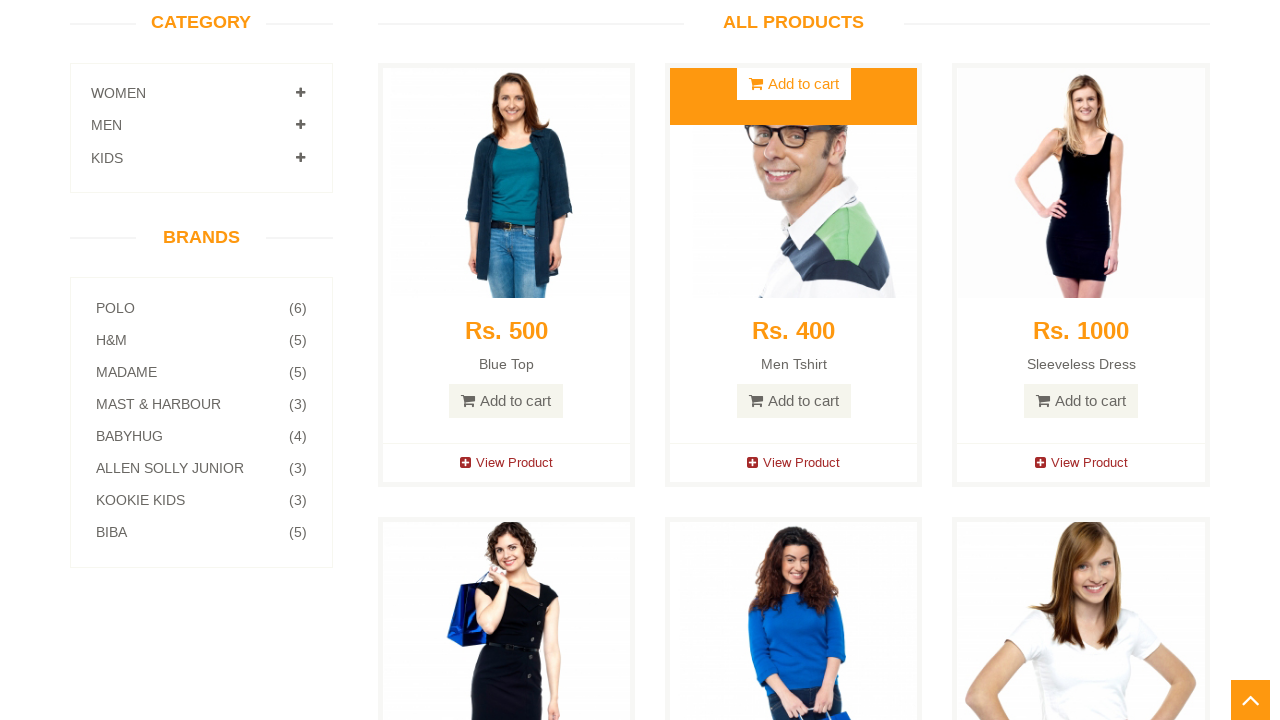

Clicked 'Add to Cart' button for second product at (794, 17) on xpath=//div[@id='cartModal']/following-sibling::div[2]/child::div[1]/child::div[
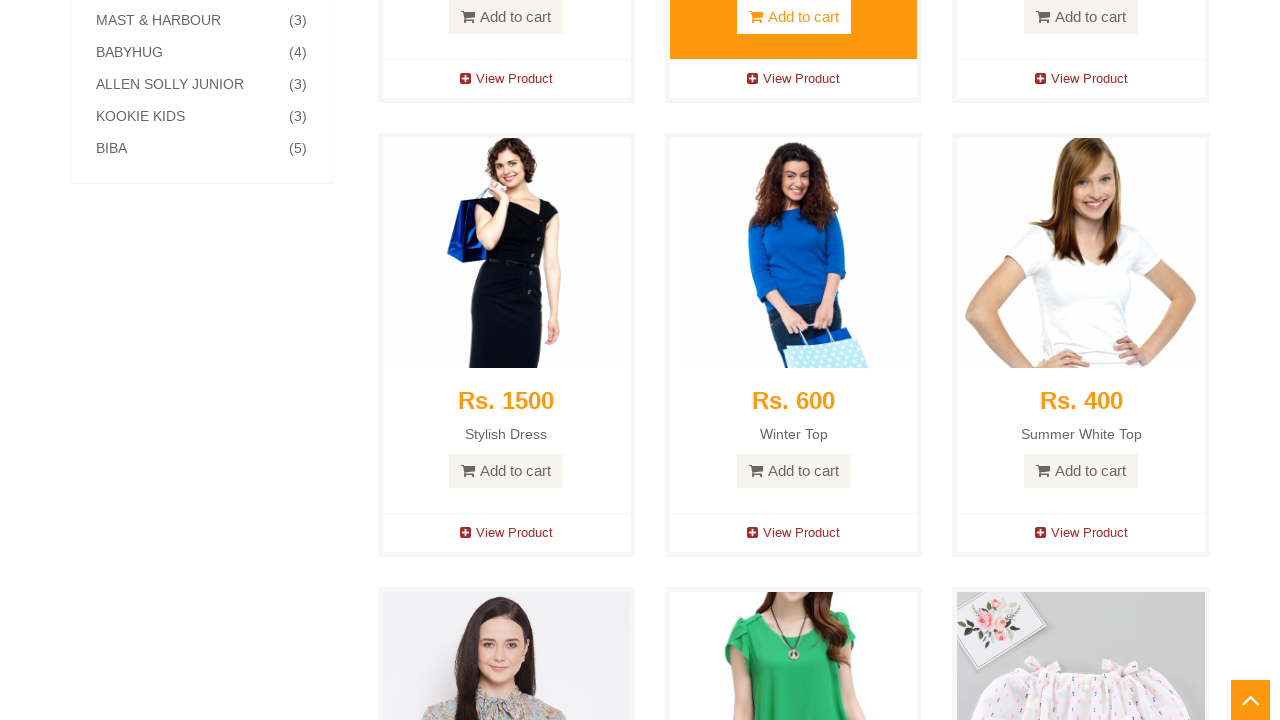

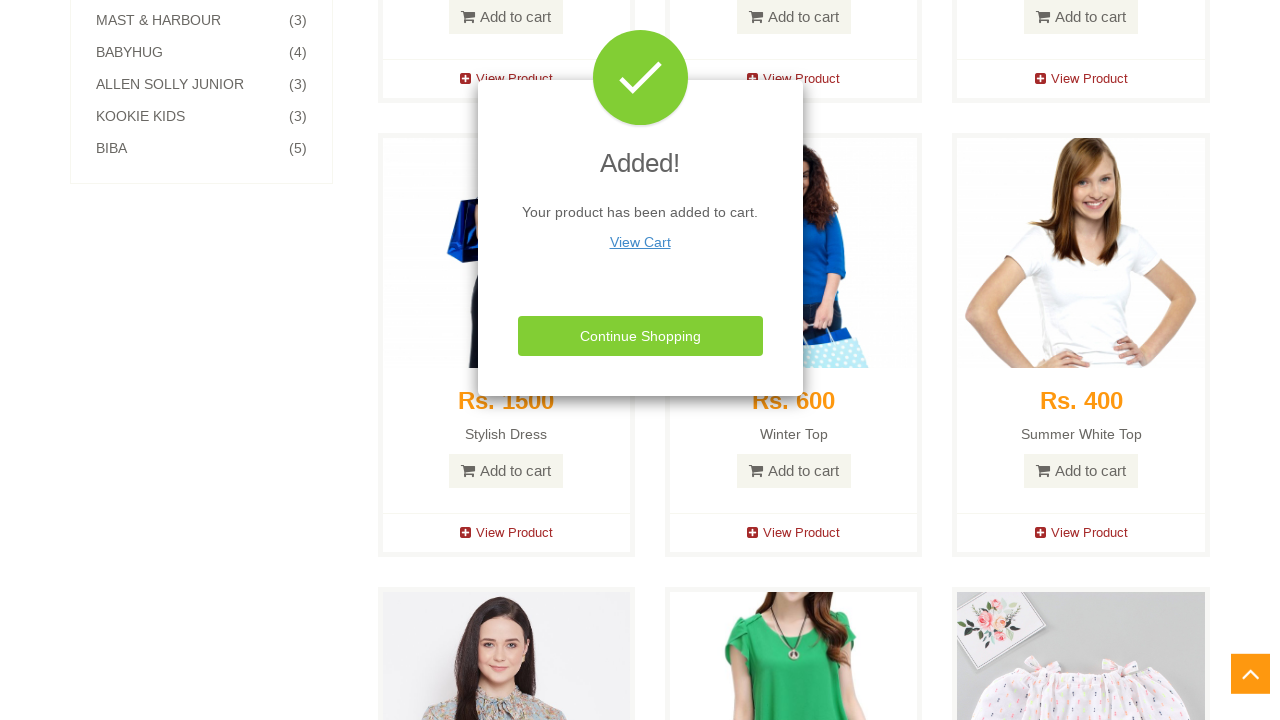